Demonstrates locating elements by link text by clicking on tutorial links and navigating to a new tab

Starting URL: https://www.tutorialspoint.com/selenium/practice/selenium_automation_practice.php

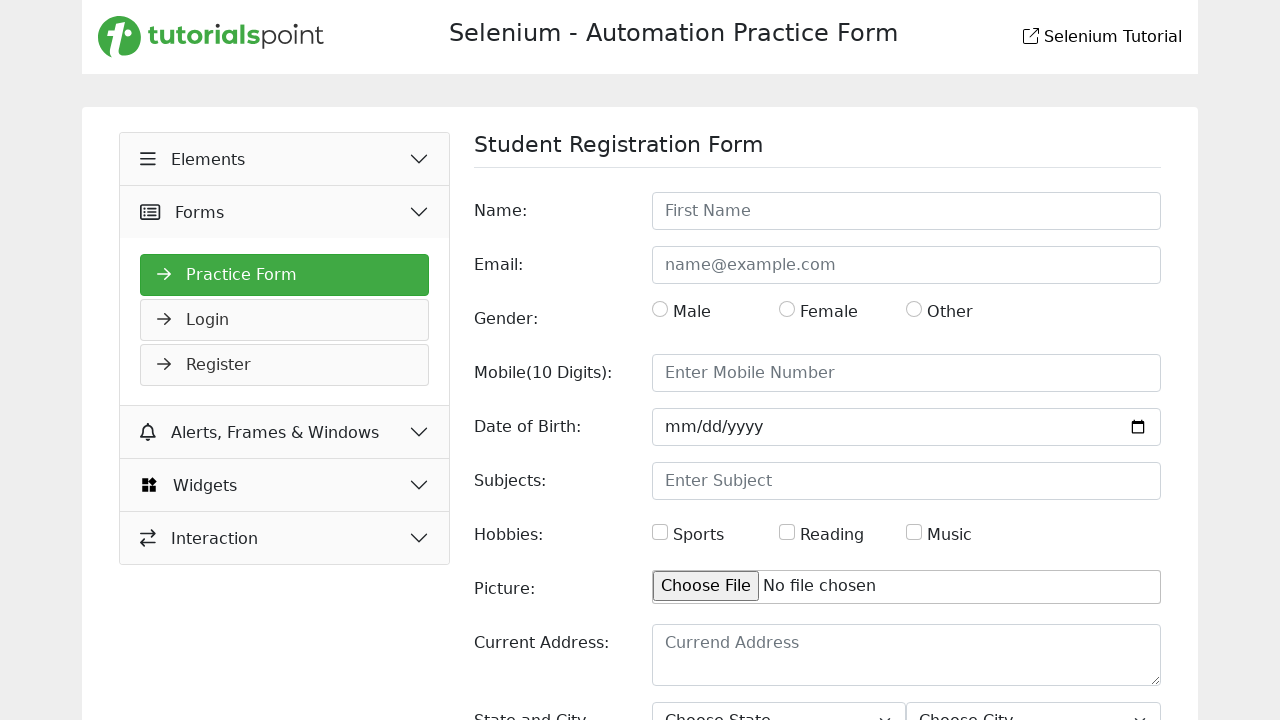

Clicked 'Selenium Tutorial' link by exact text at (1031, 36) on text=Selenium Tutorial
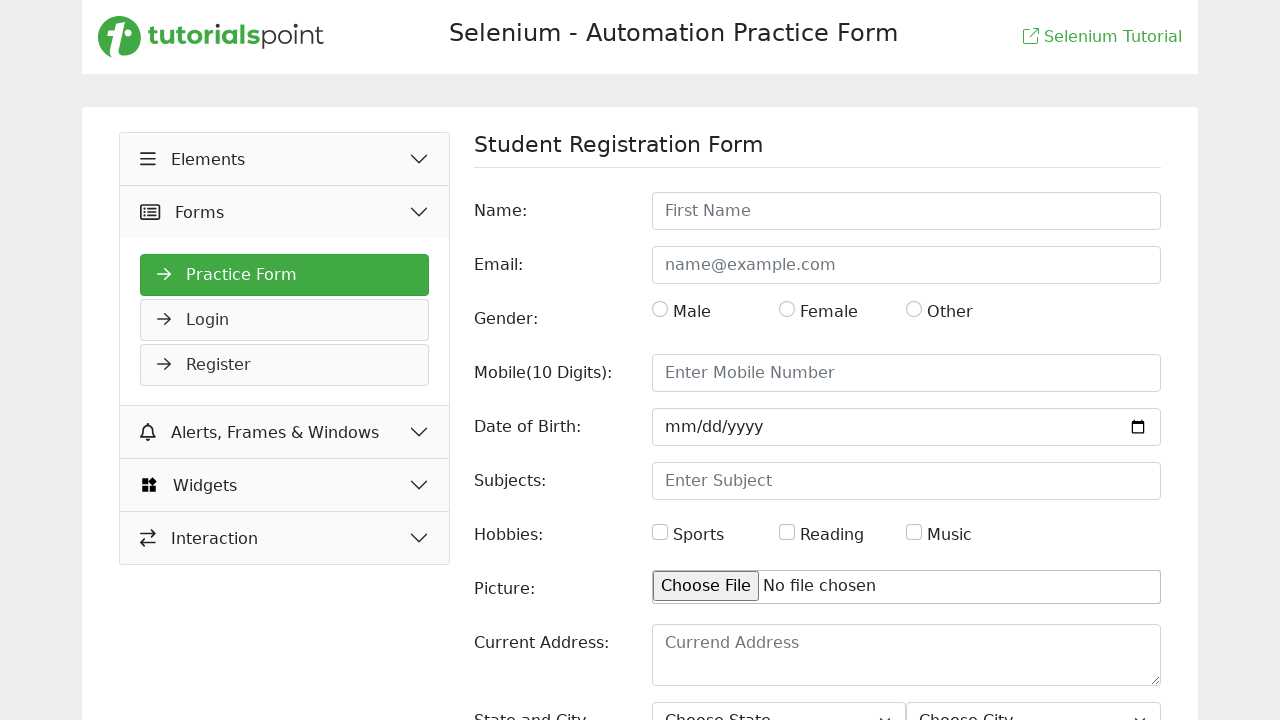

Opened a new page/tab in the context
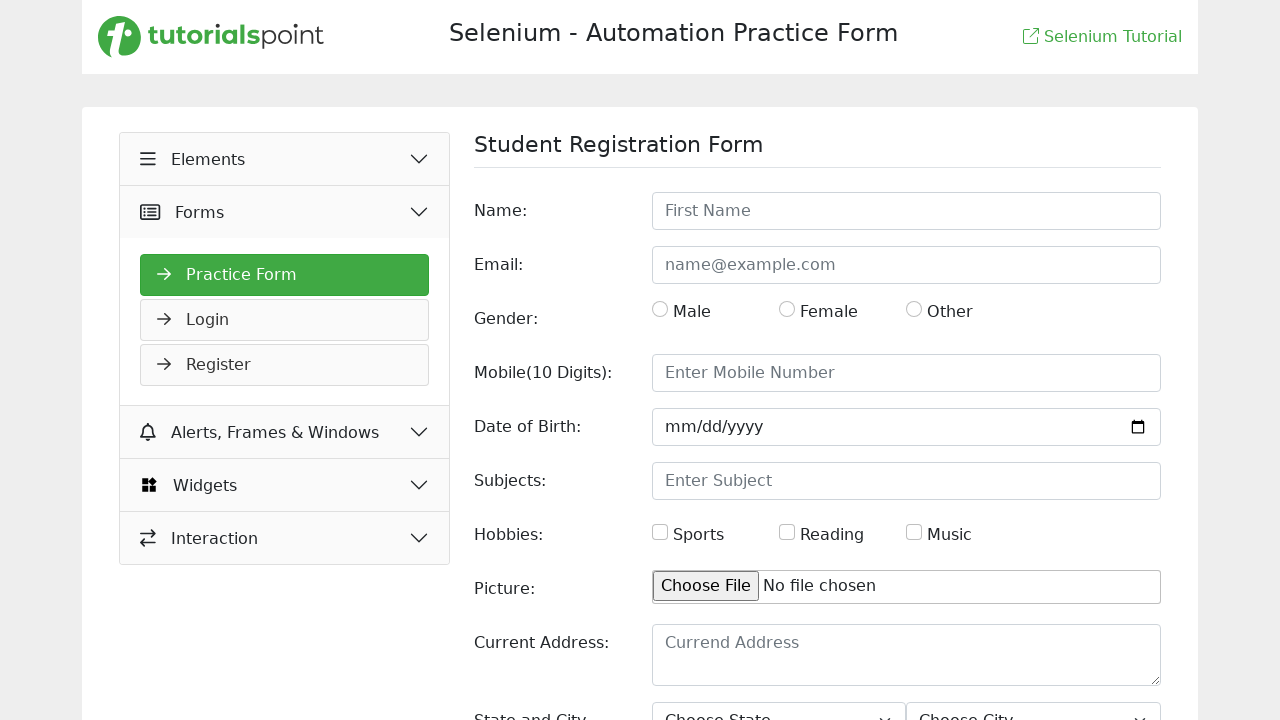

Navigated new page to https://the-internet.herokuapp.com/
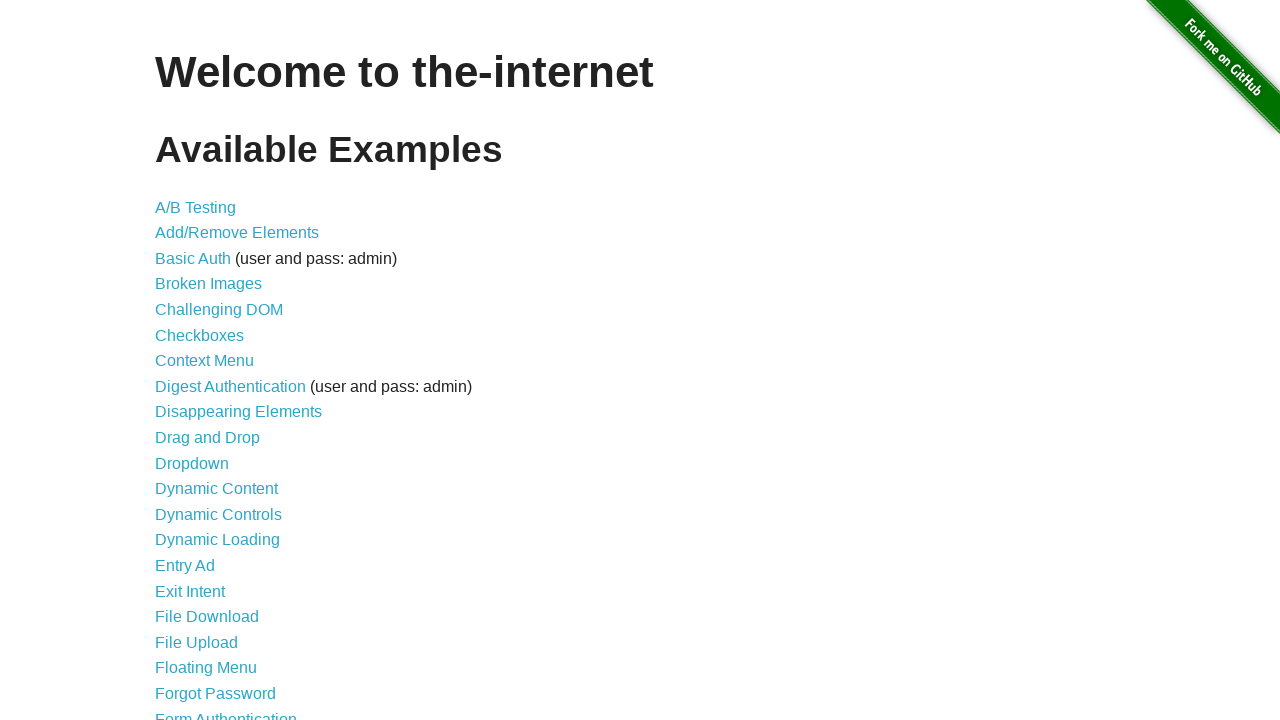

Clicked 'Form Authentication' link by exact text on new page at (226, 712) on text=Form Authentication
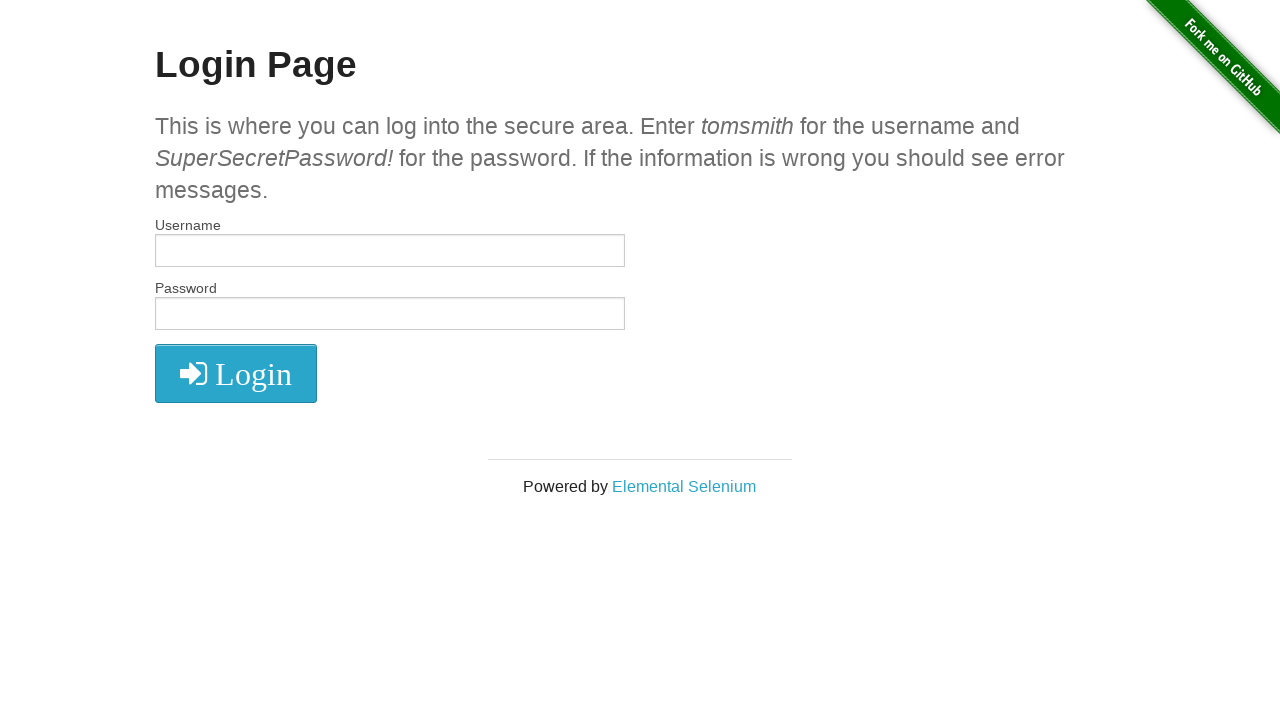

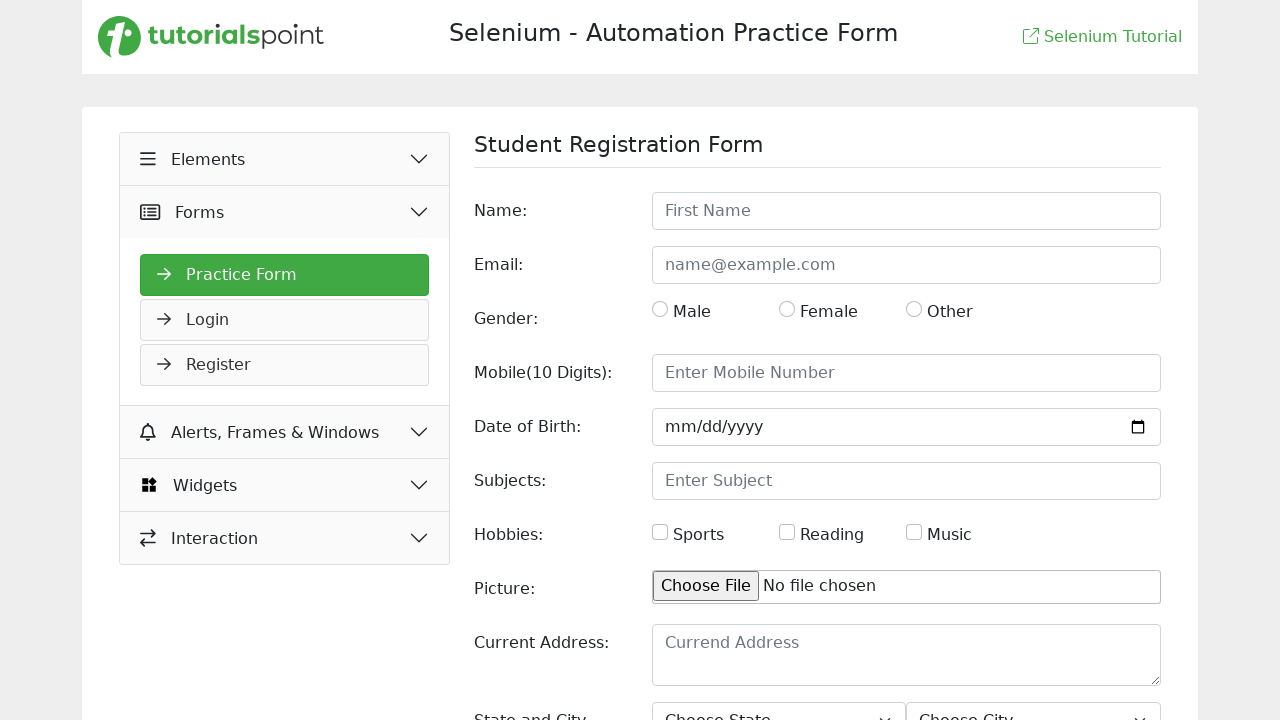